Tests the search functionality by checking if the search box is displayed, then filling it with a query and clicking the search button

Starting URL: https://naveenautomationlabs.com/opencart/index.php?route=account/login

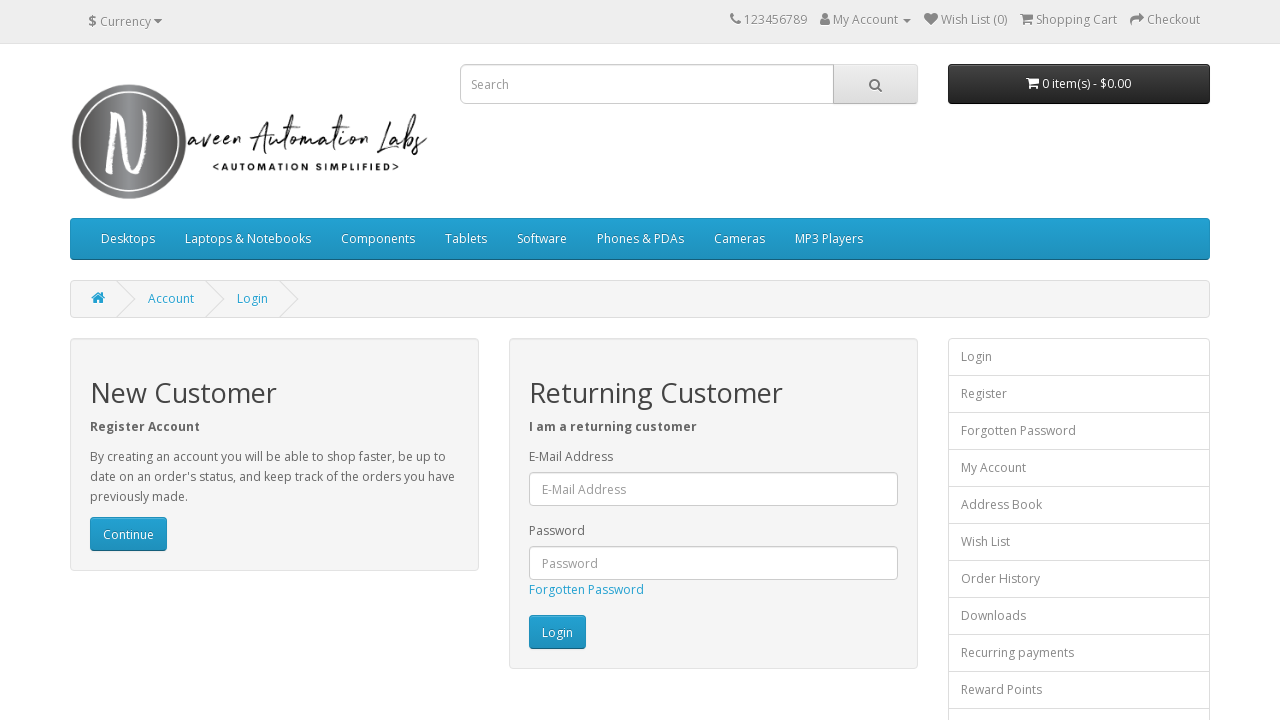

Verified search box is displayed
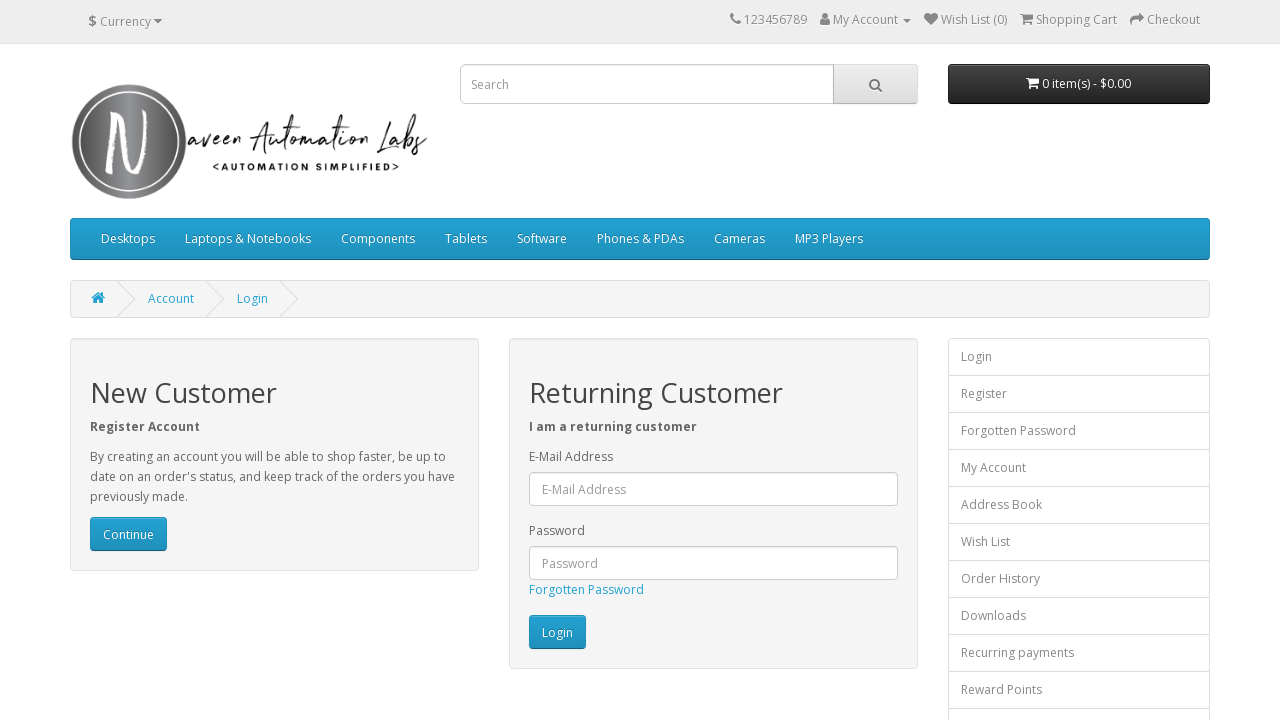

Filled search box with query 'iphone' on input[name='search']
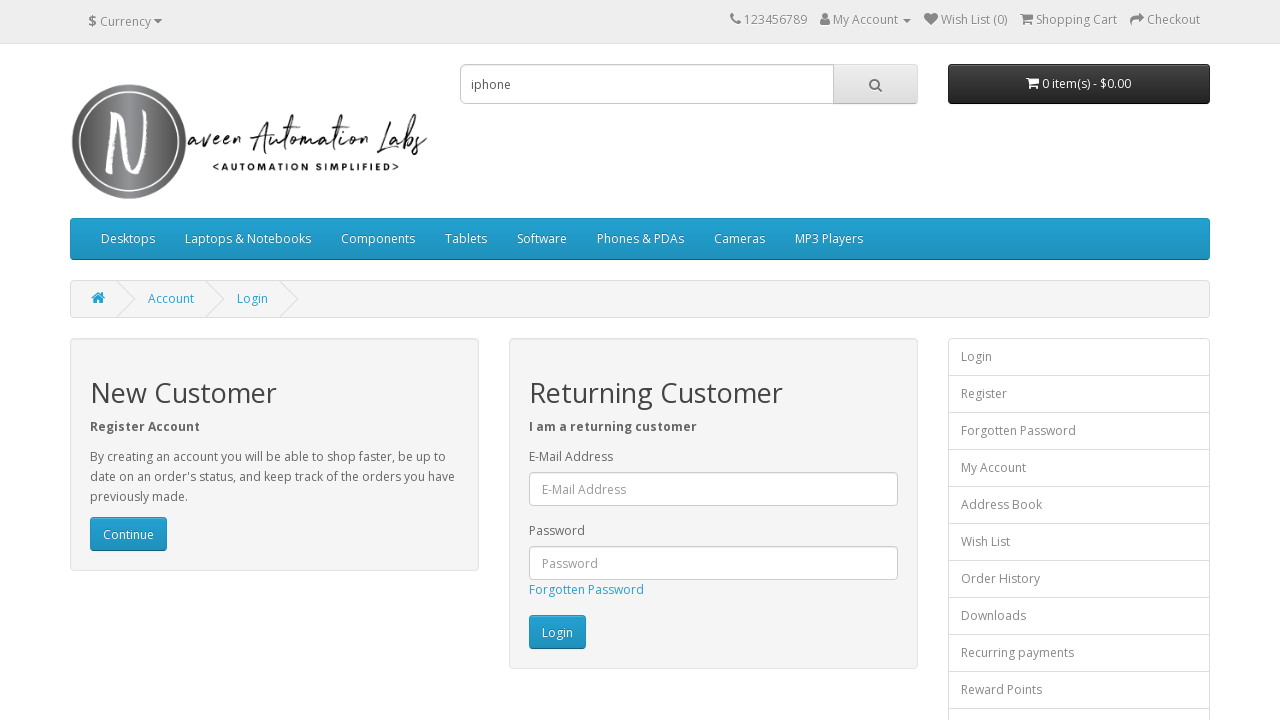

Clicked search button to submit query at (875, 84) on xpath=/html/body/header/div/div/div[2]/div/span/button
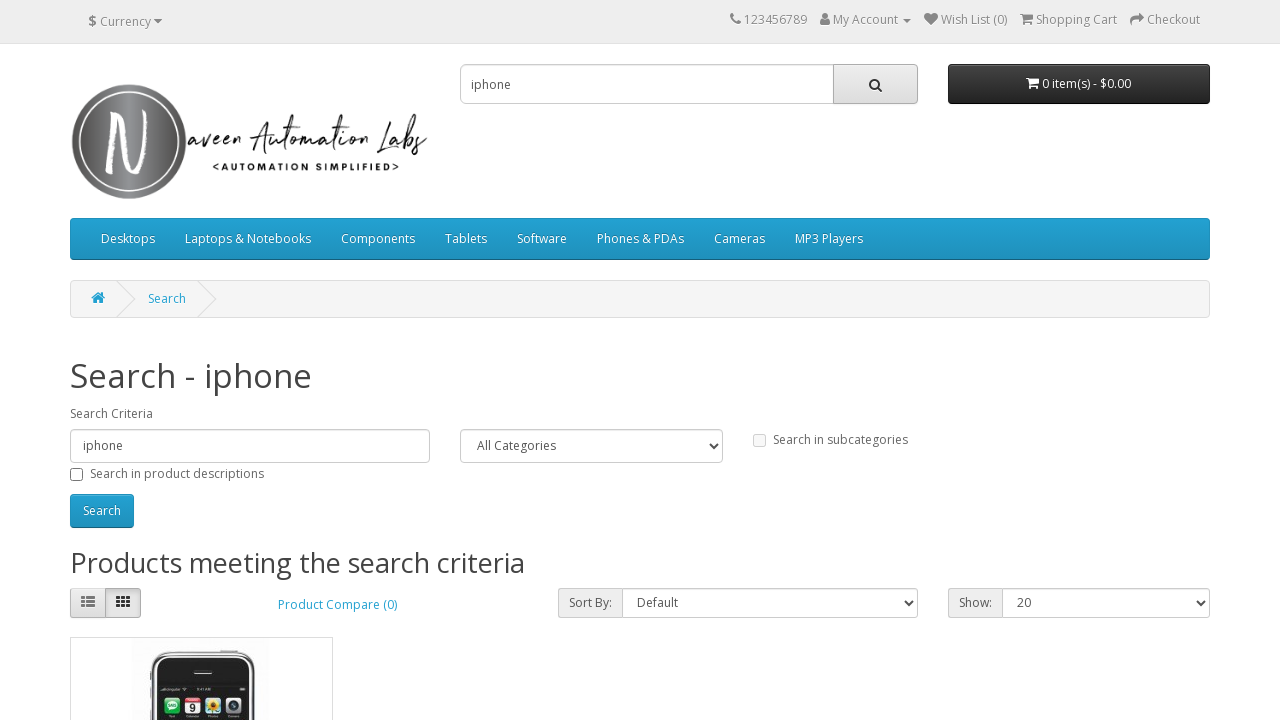

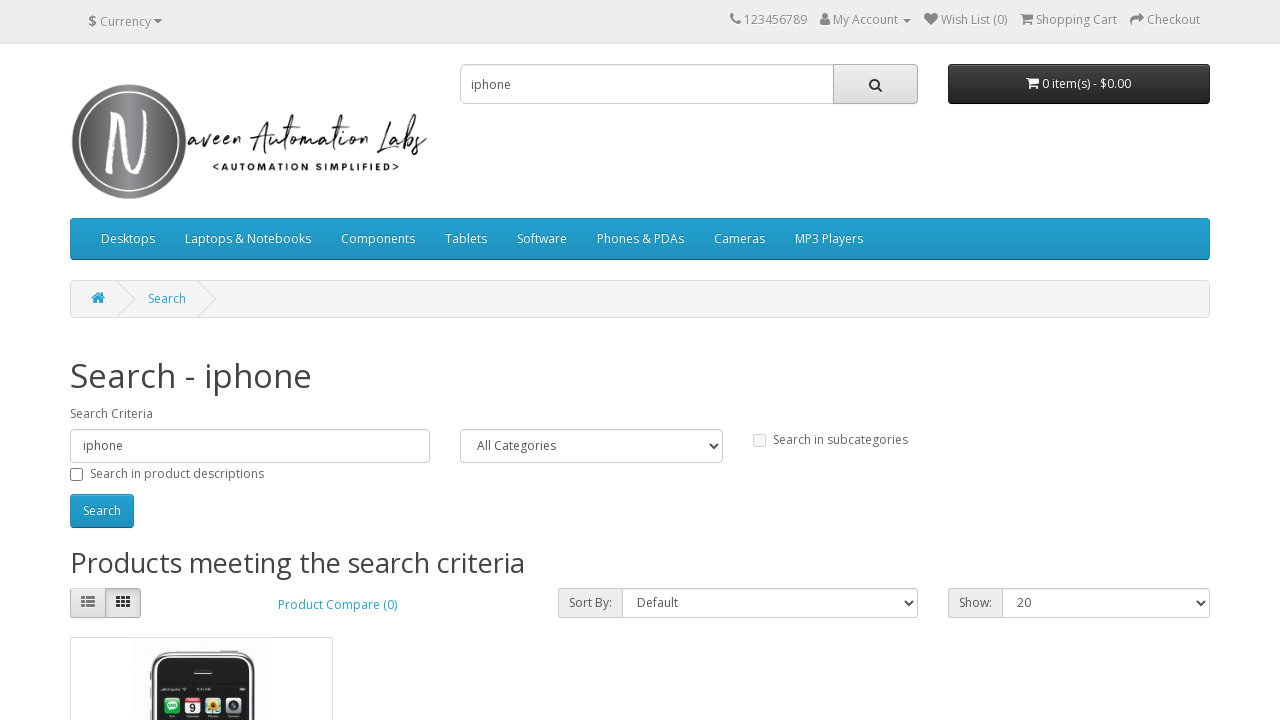